Tests list selectable functionality by clicking multiple list items to select and deselect them

Starting URL: https://demoqa.com/interaction

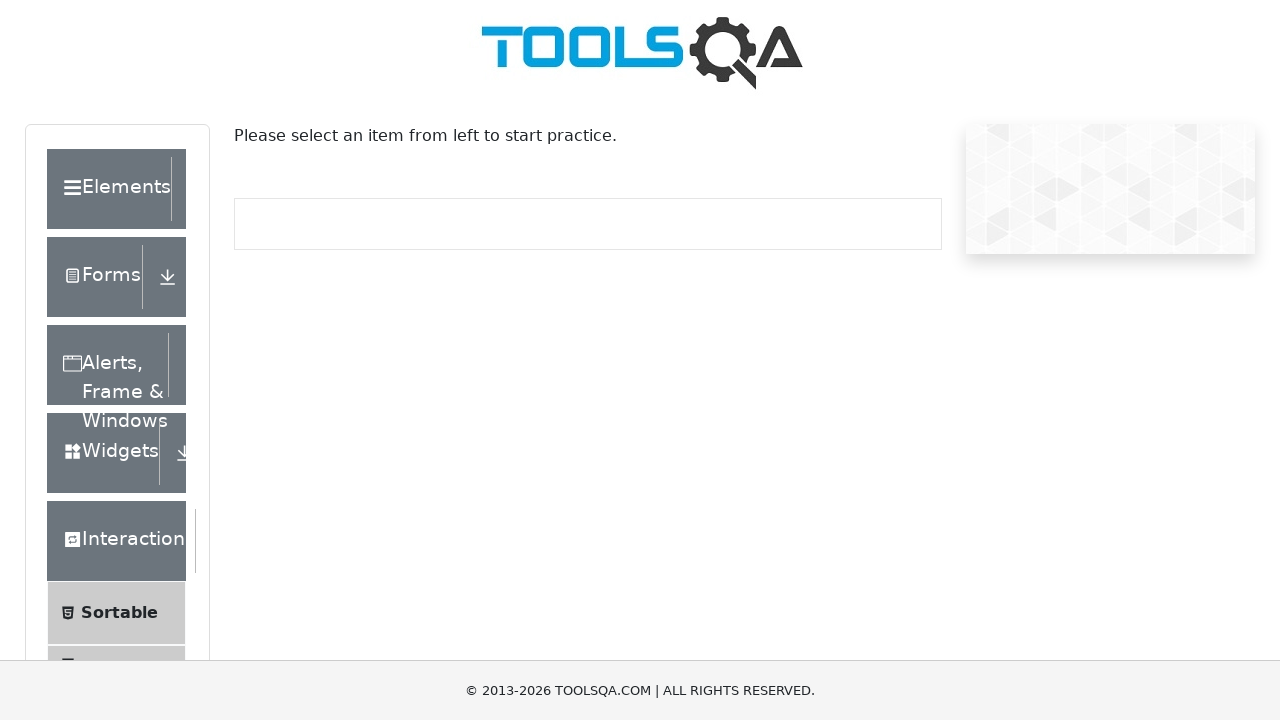

Clicked on Selectable menu item at (112, 360) on xpath=//span[text()='Selectable']
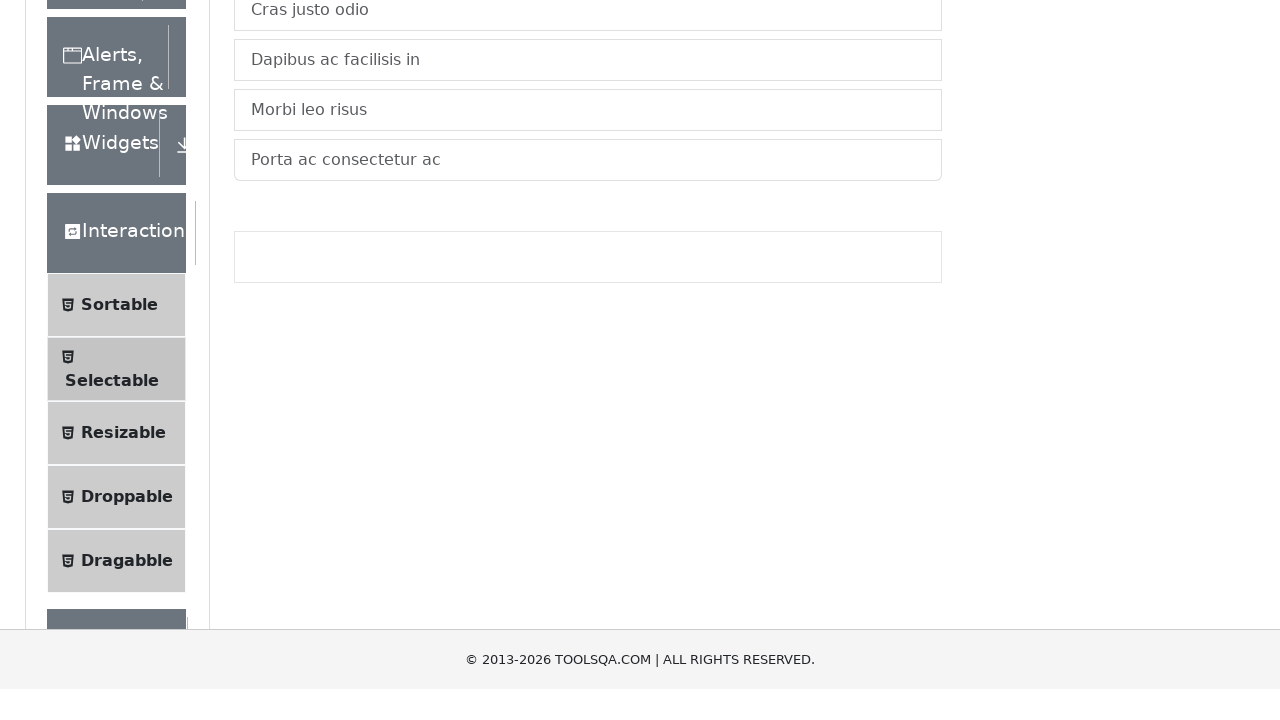

Clicked 'Cras justo odio' list item to select it at (588, 318) on xpath=//li[text()='Cras justo odio']
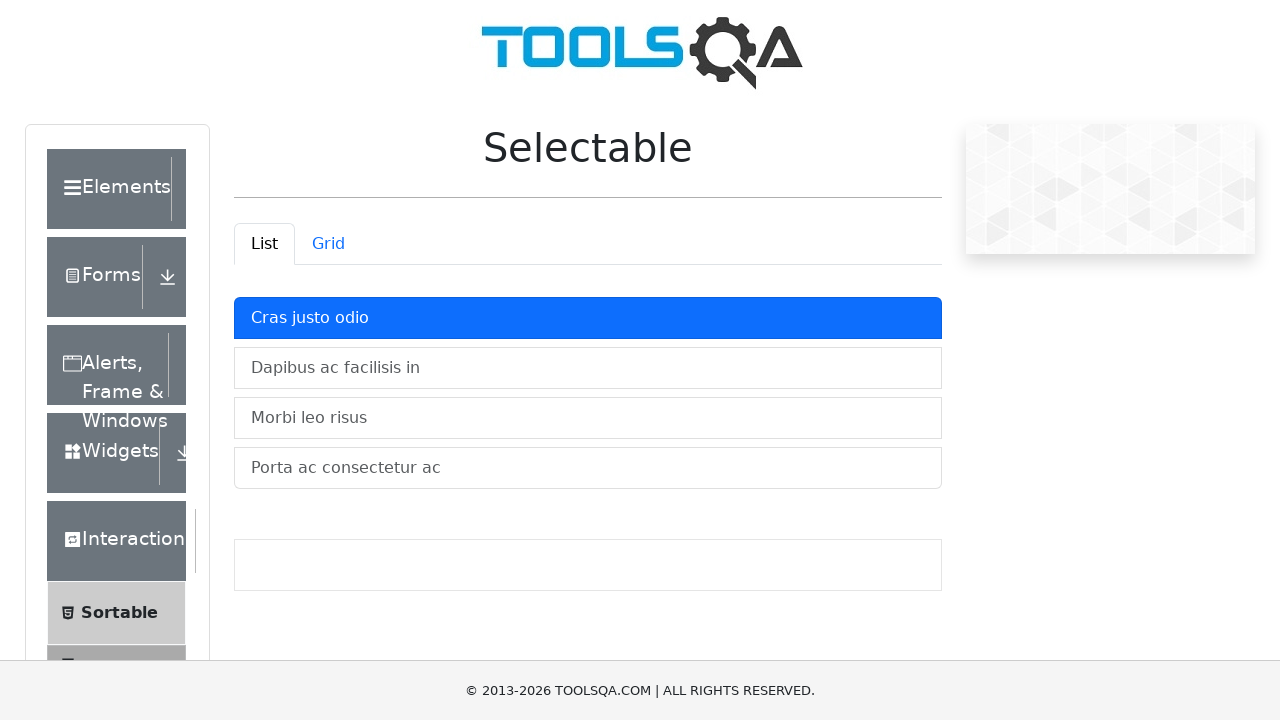

Clicked 'Dapibus ac facilisis in' list item to select it at (588, 368) on xpath=//li[text()='Dapibus ac facilisis in']
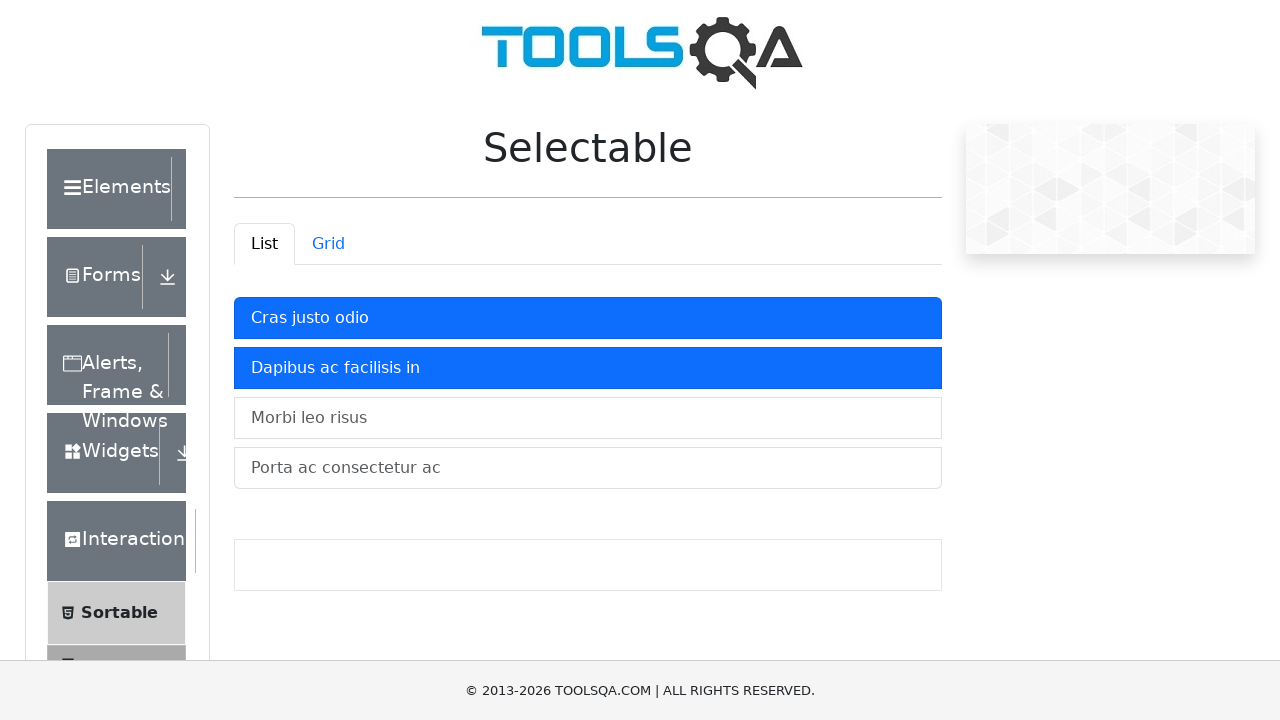

Clicked 'Porta ac consectetur ac' list item to select it at (588, 468) on xpath=//li[text()='Porta ac consectetur ac']
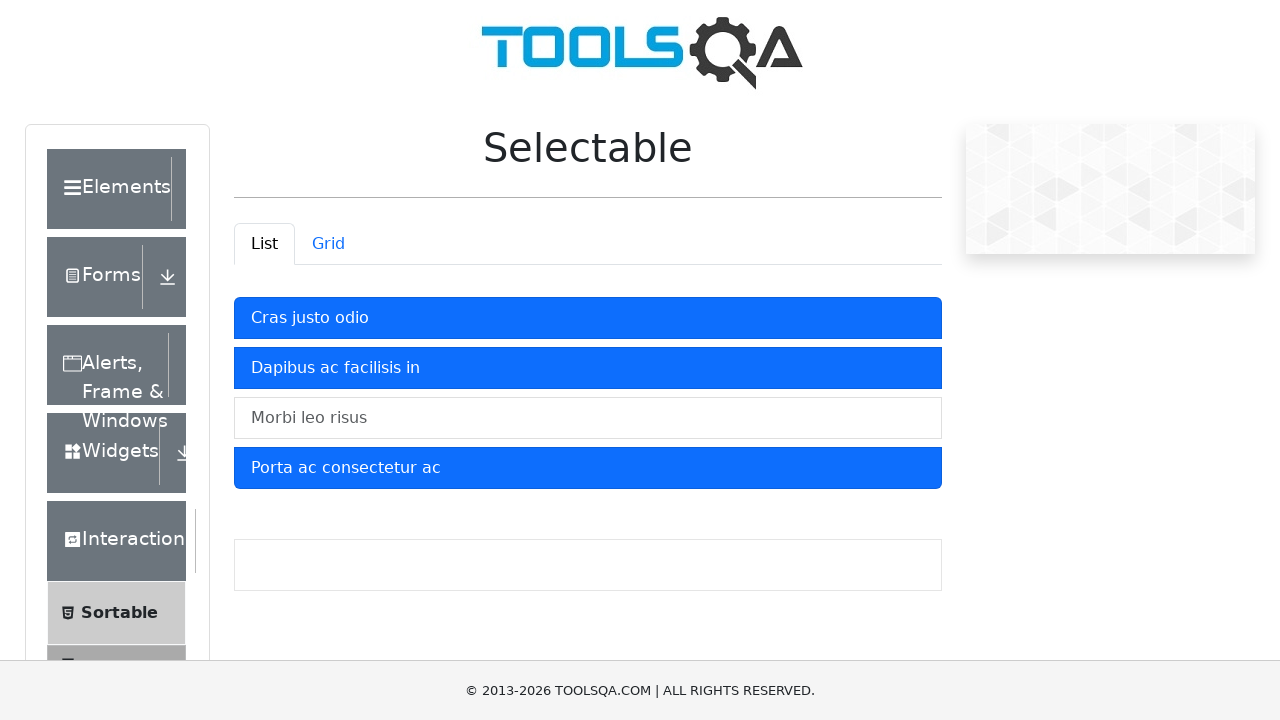

Clicked 'Dapibus ac facilisis in' list item to deselect it at (588, 368) on xpath=//li[text()='Dapibus ac facilisis in']
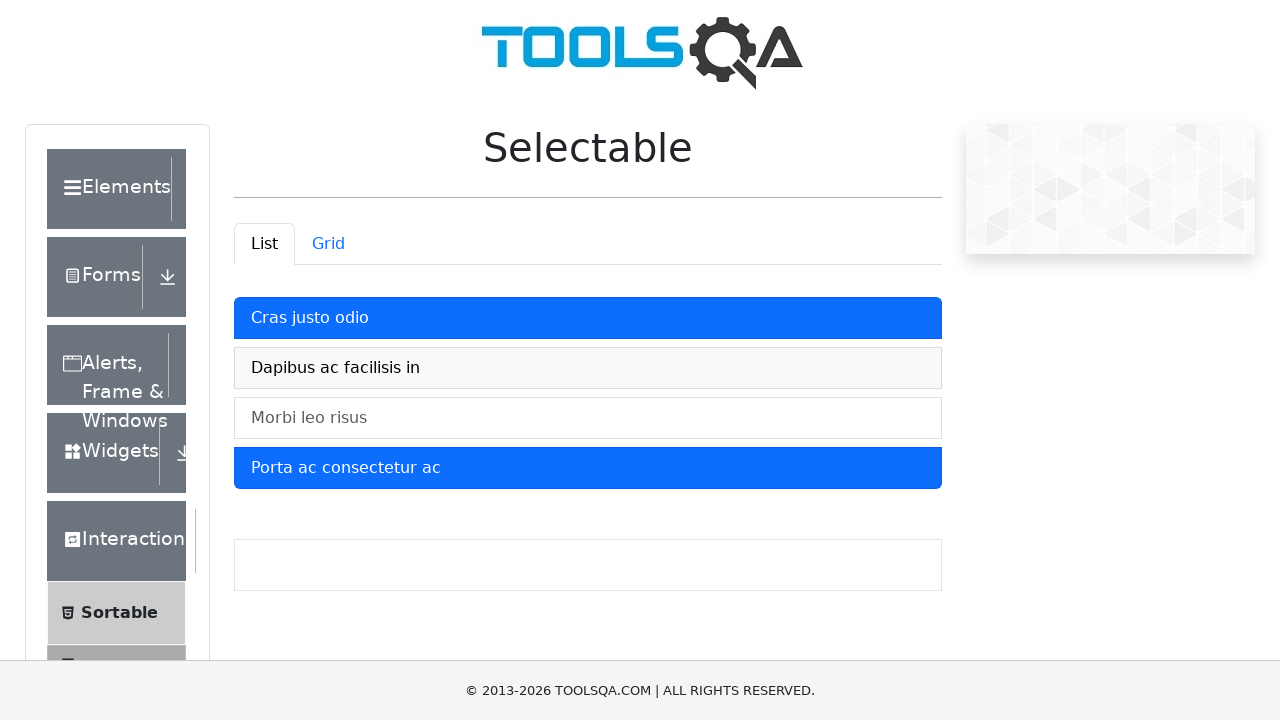

Clicked 'Cras justo odio' list item to deselect it at (588, 318) on xpath=//li[text()='Cras justo odio']
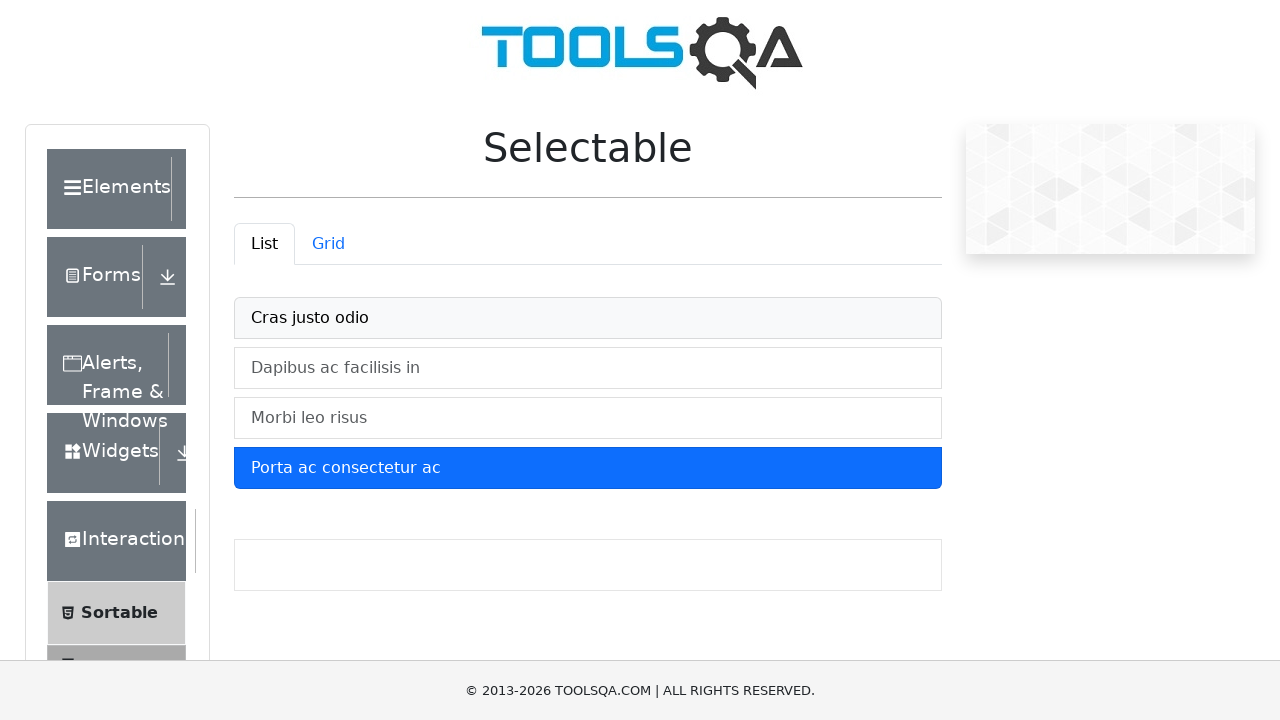

Clicked 'Porta ac consectetur ac' list item to deselect it at (588, 468) on xpath=//li[text()='Porta ac consectetur ac']
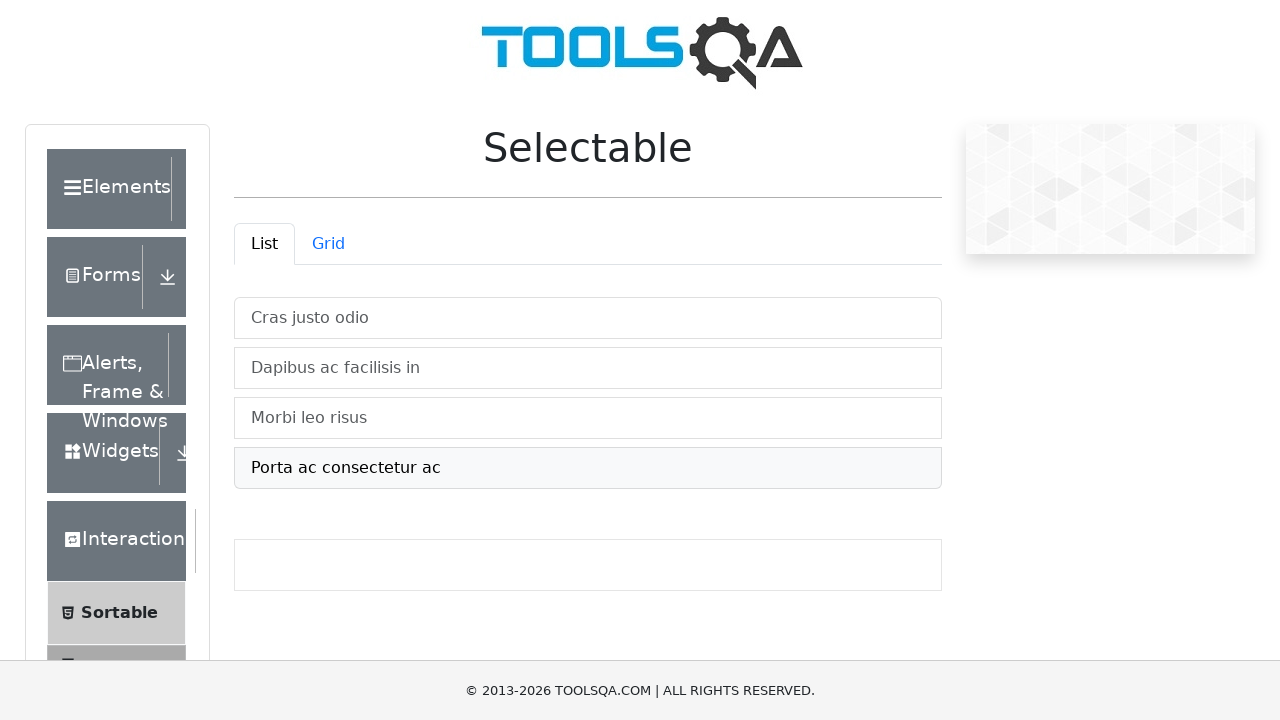

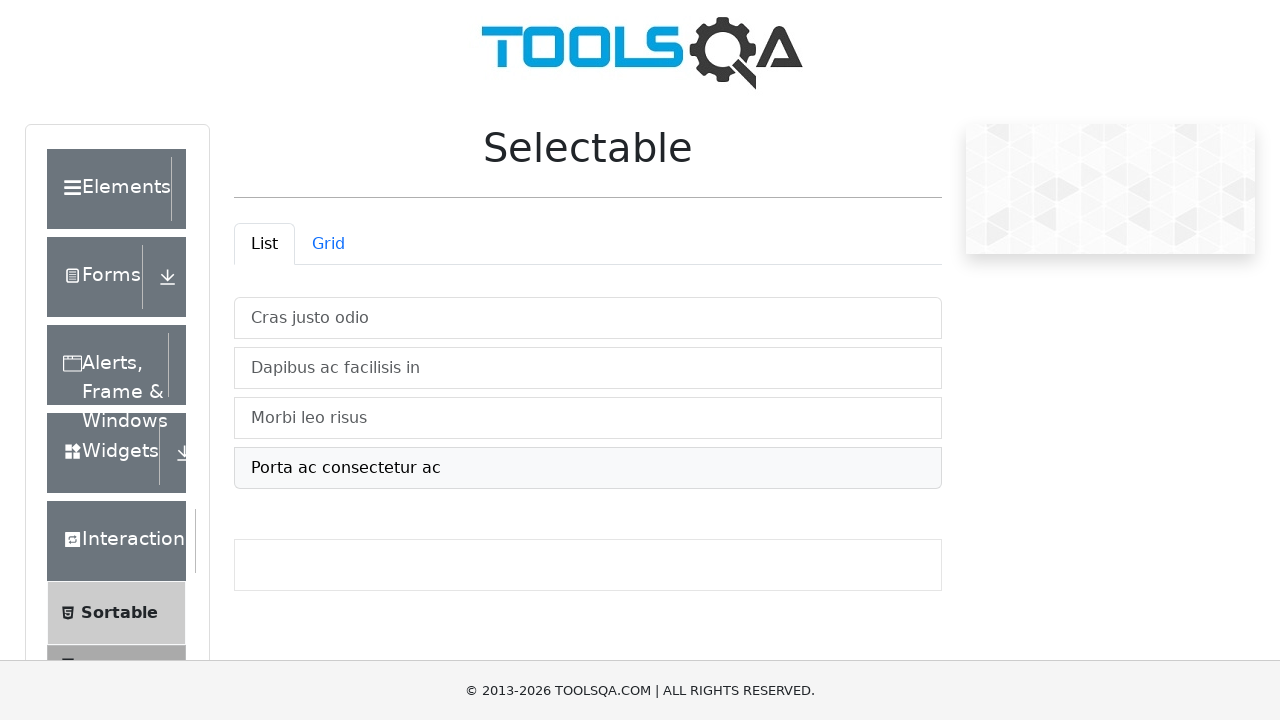